Tests an e-commerce checkout flow by adding specific products (Cucumber, Brocolli, Beetroot) to cart, proceeding to checkout, applying a promo code, selecting a country, and completing the order placement.

Starting URL: https://rahulshettyacademy.com/seleniumPractise/

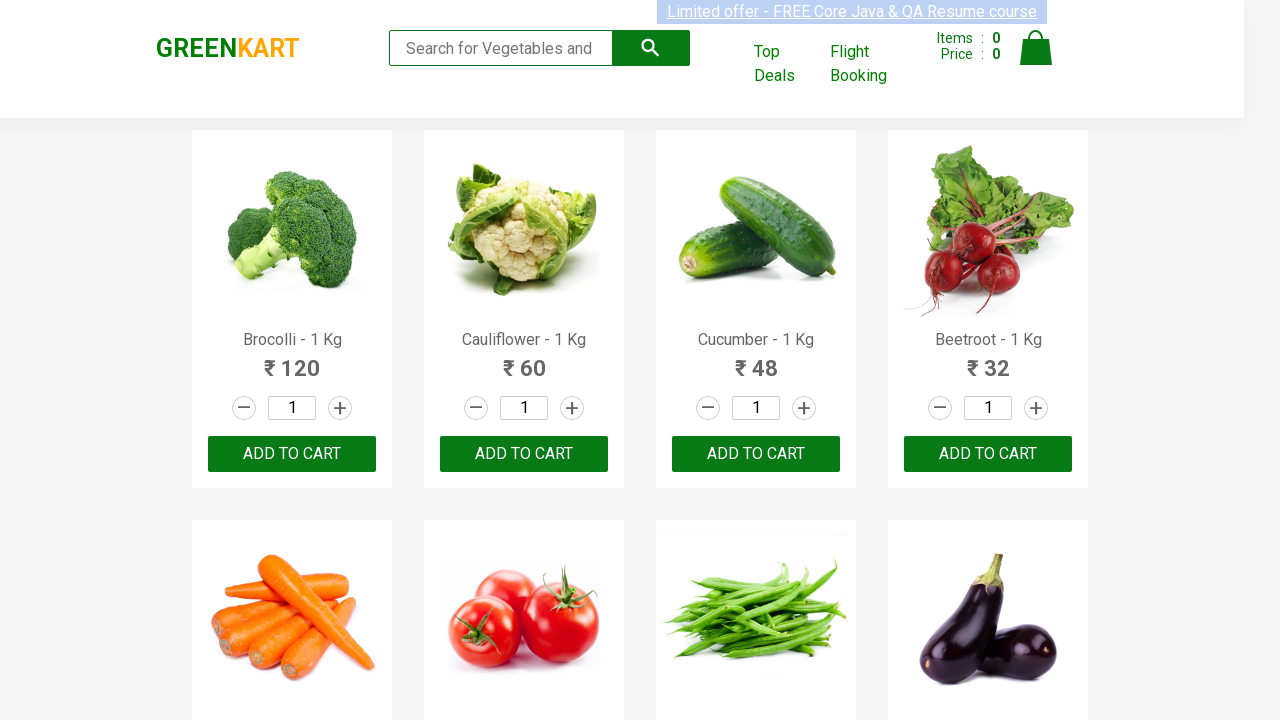

Waited for product list to load
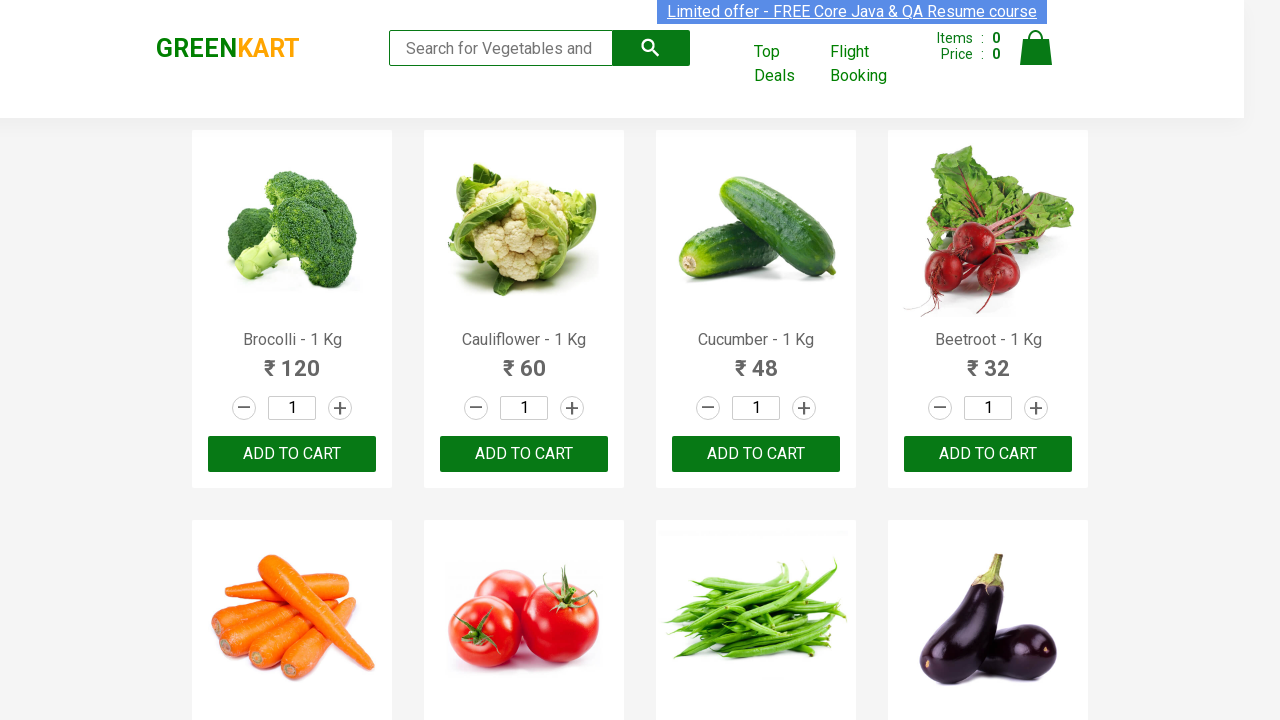

Retrieved all product name elements
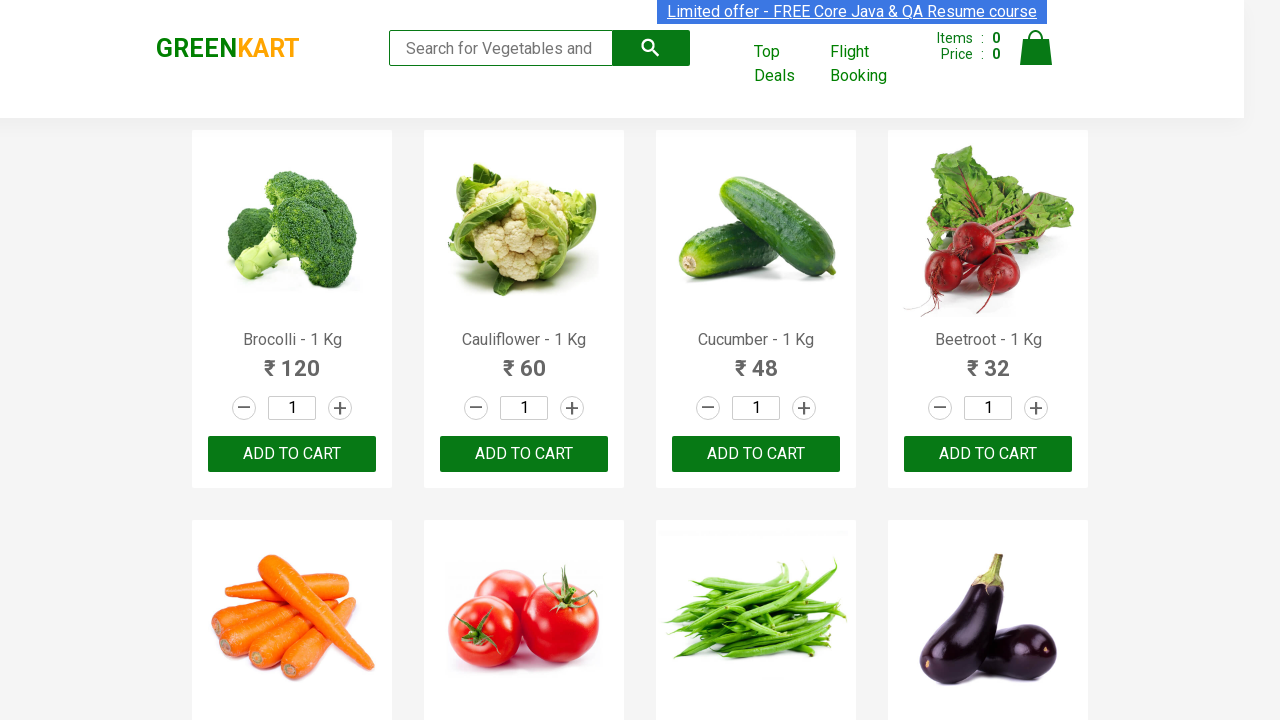

Retrieved all add to cart buttons
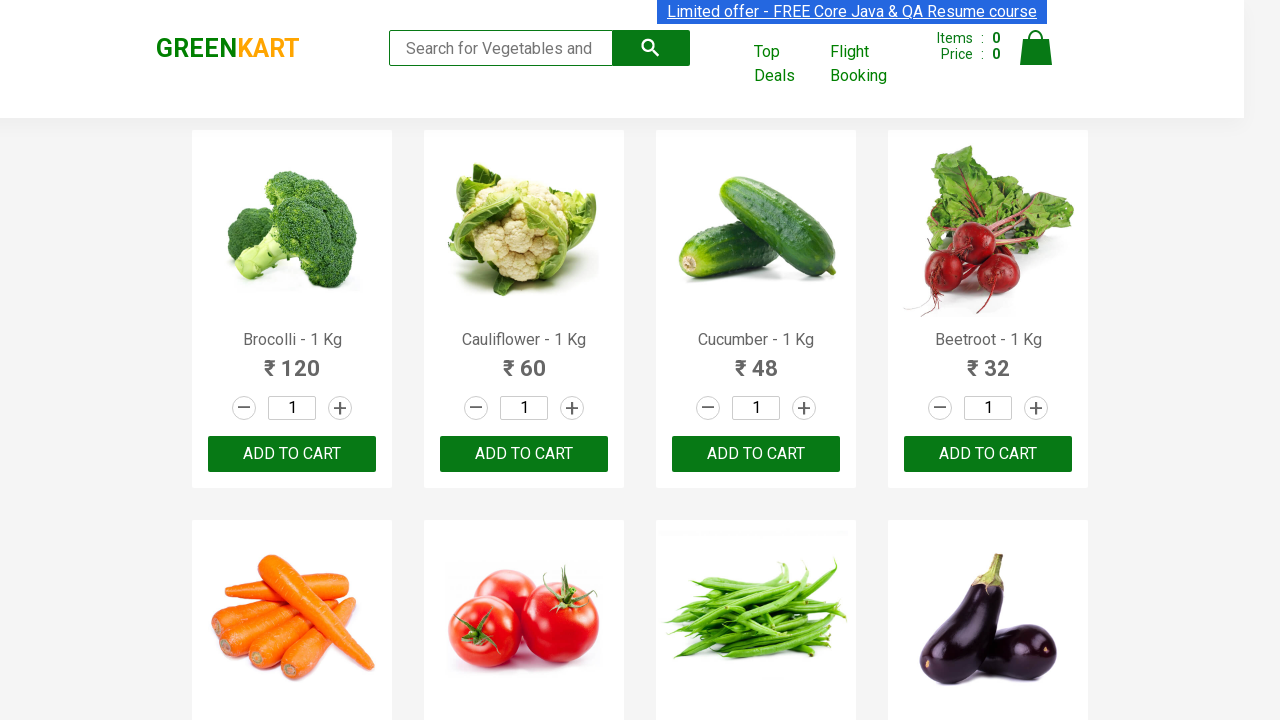

Added Brocolli to cart at (292, 454) on div.product-action button >> nth=0
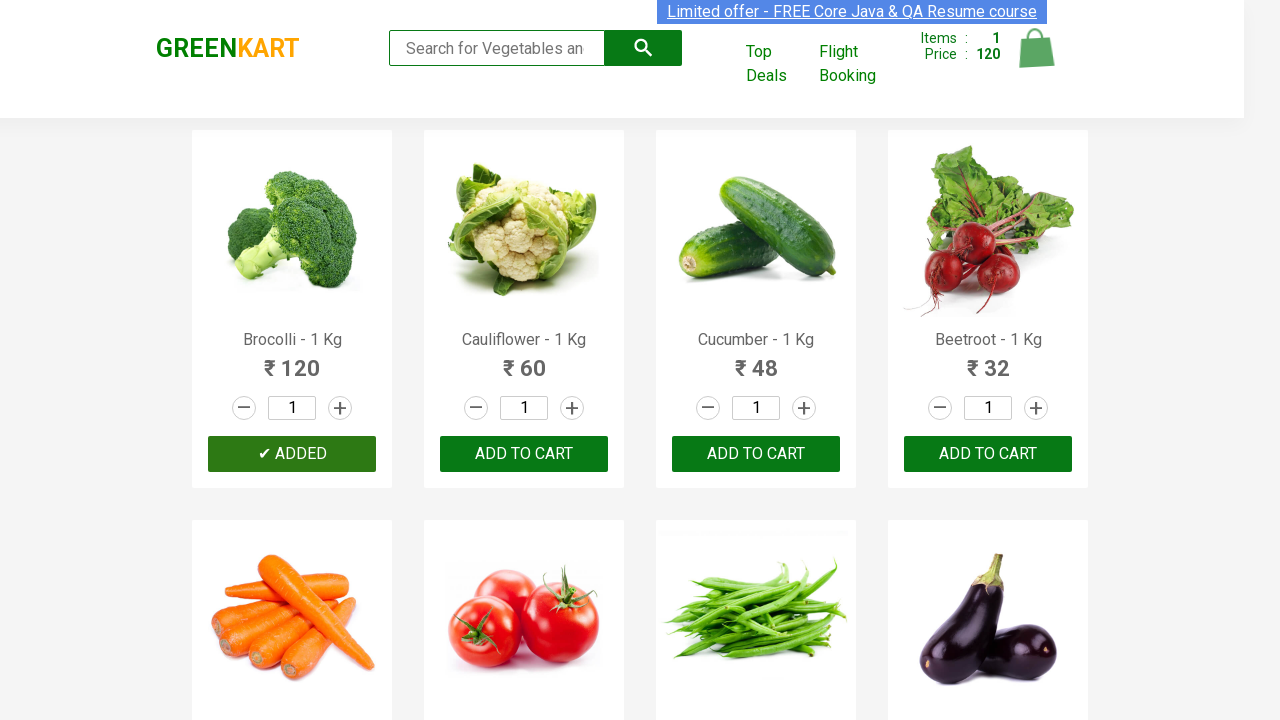

Added Cucumber to cart at (756, 454) on div.product-action button >> nth=2
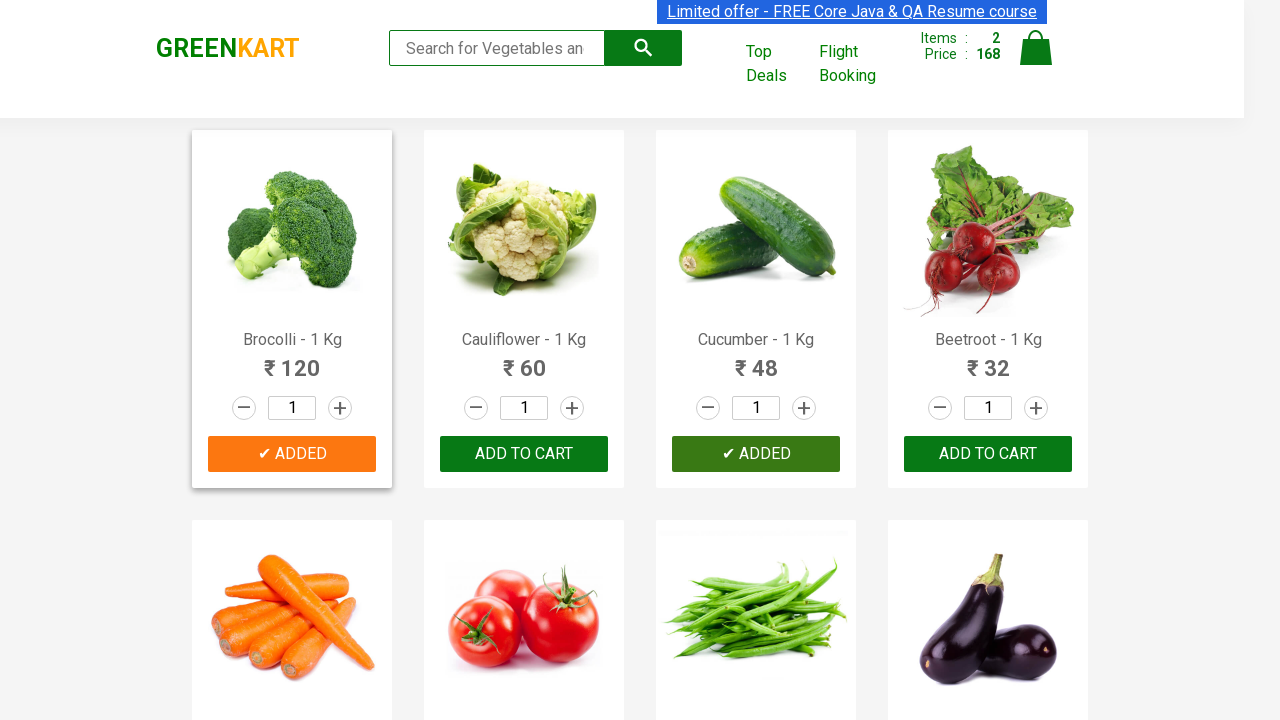

Added Beetroot to cart at (988, 454) on div.product-action button >> nth=3
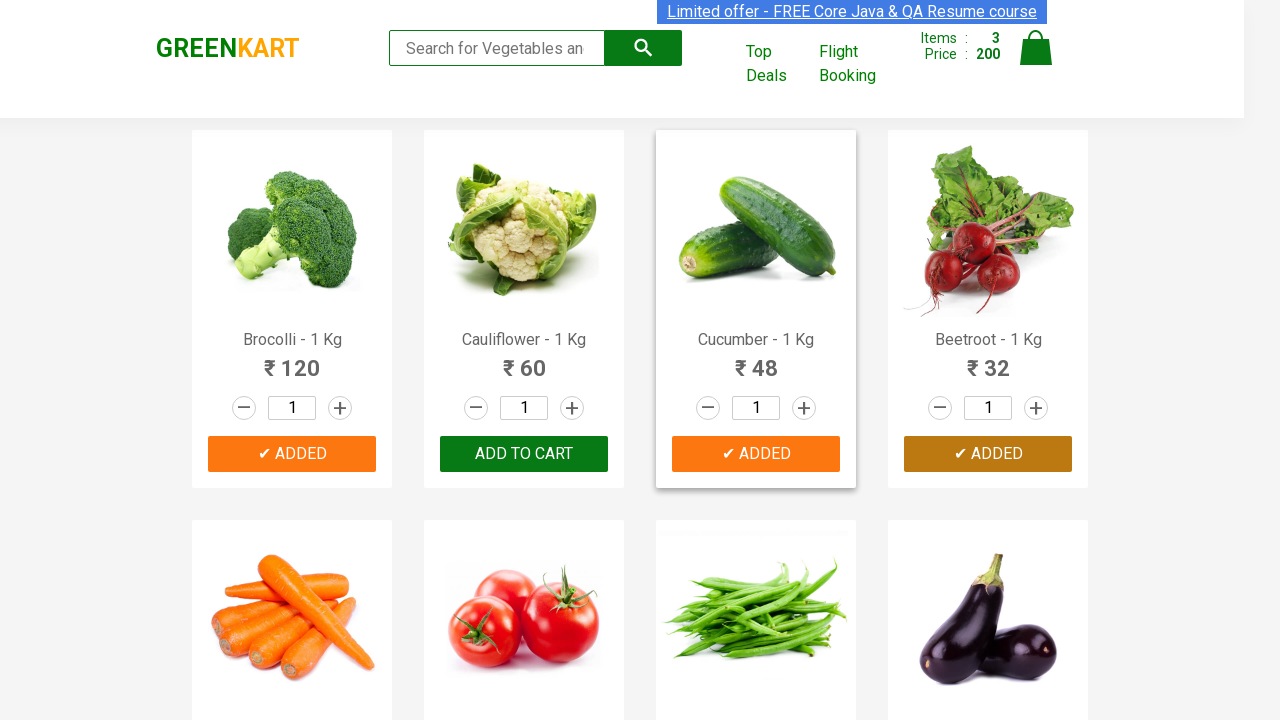

Clicked cart icon to view cart at (1036, 48) on img[alt='Cart']
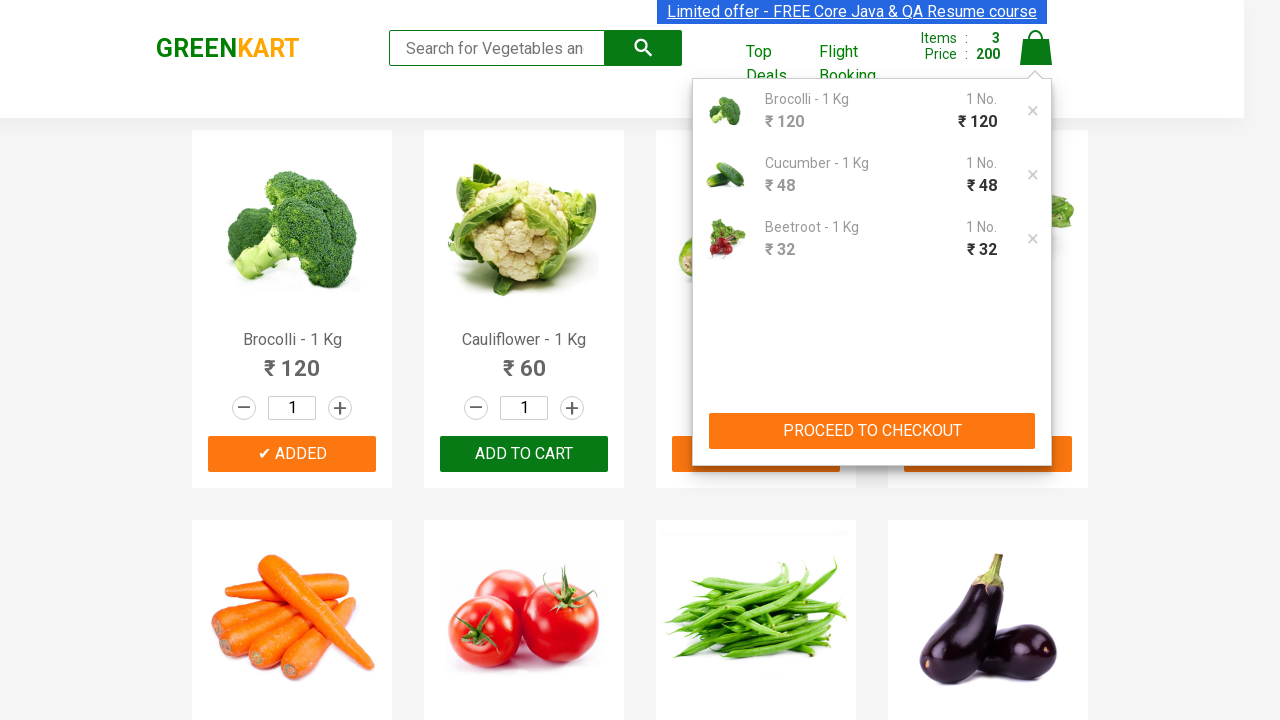

Clicked proceed to checkout button at (872, 431) on button:text('PROCEED TO CHECKOUT')
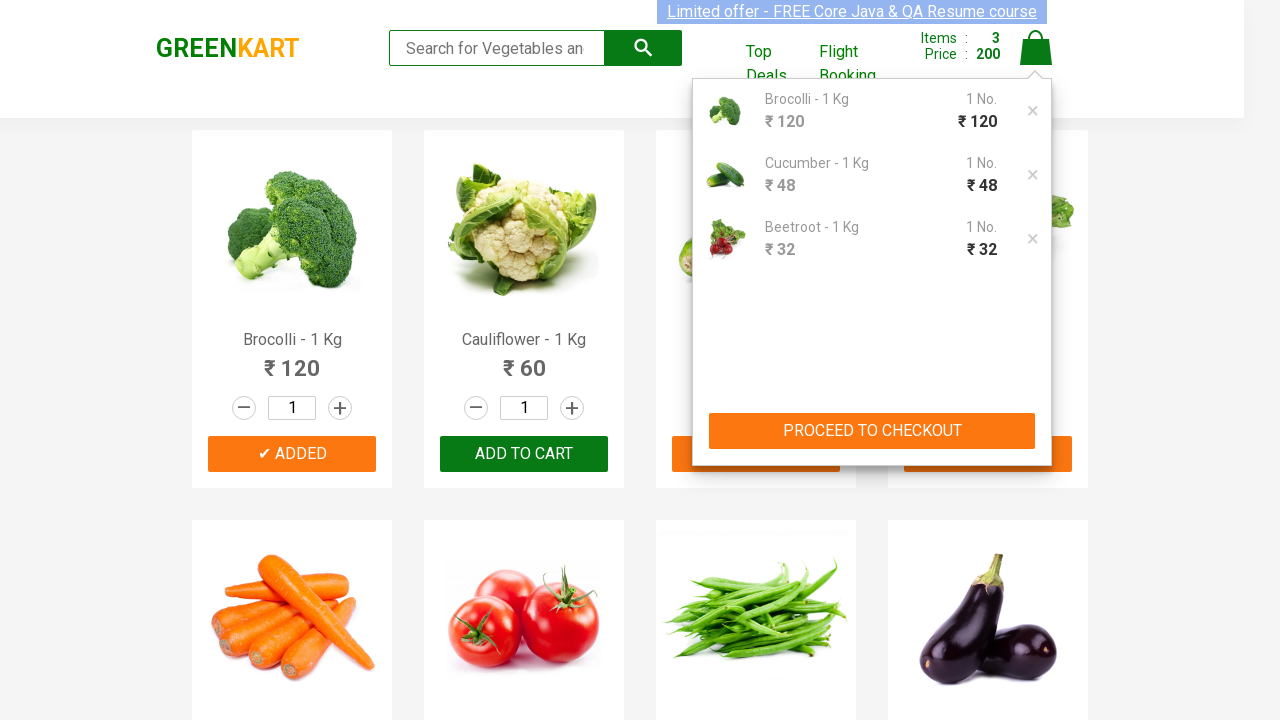

Waited for promo code input field to appear
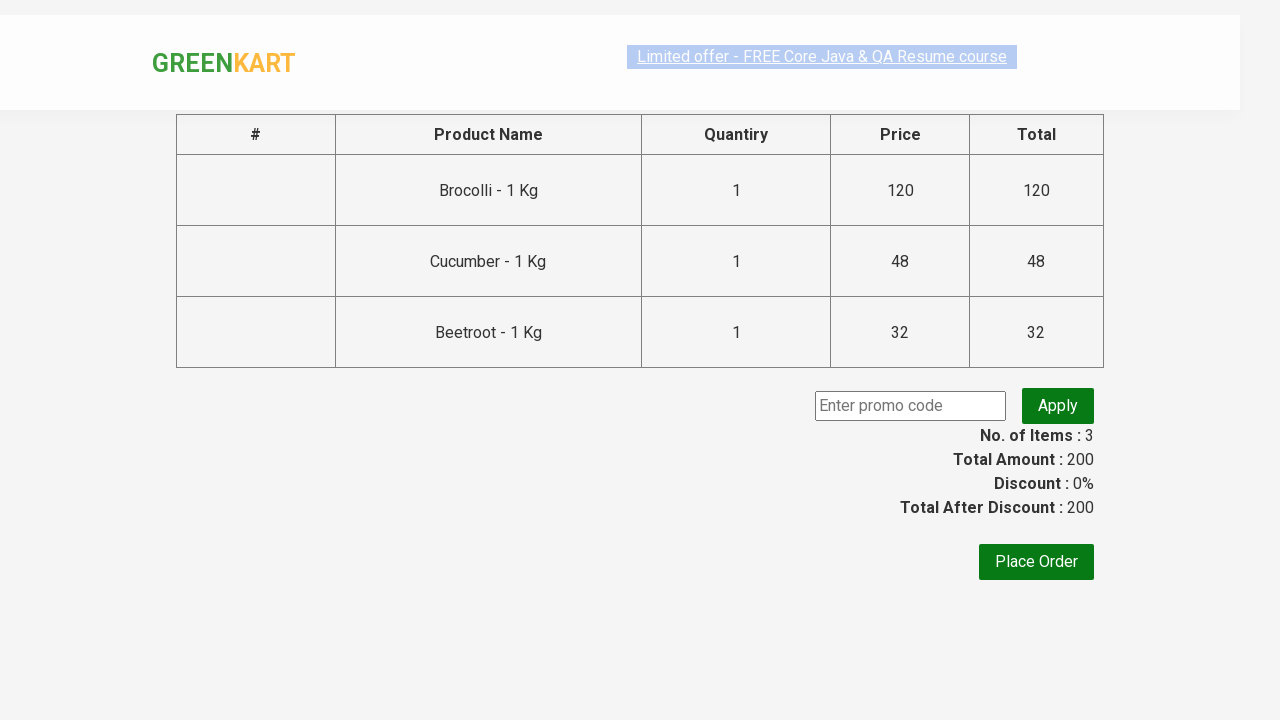

Entered promo code 'rahulshettyacademy' on input[type='text']
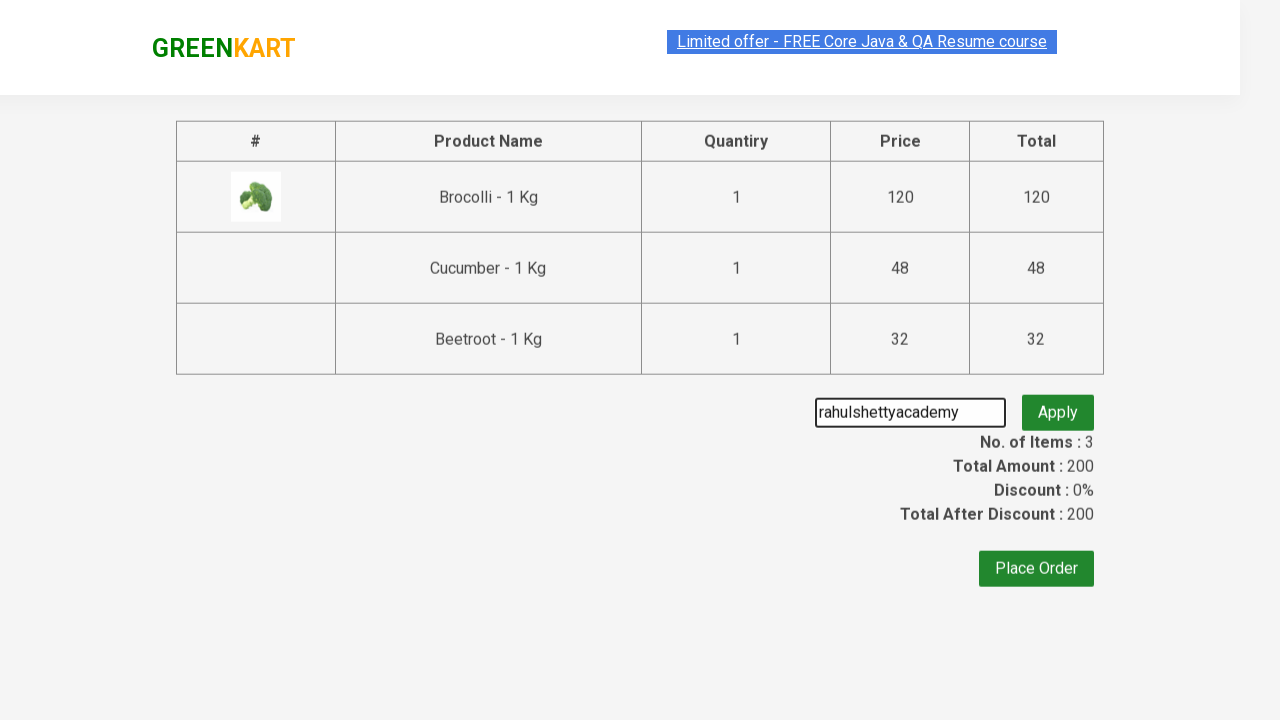

Clicked apply promo code button at (1058, 406) on button.promoBtn
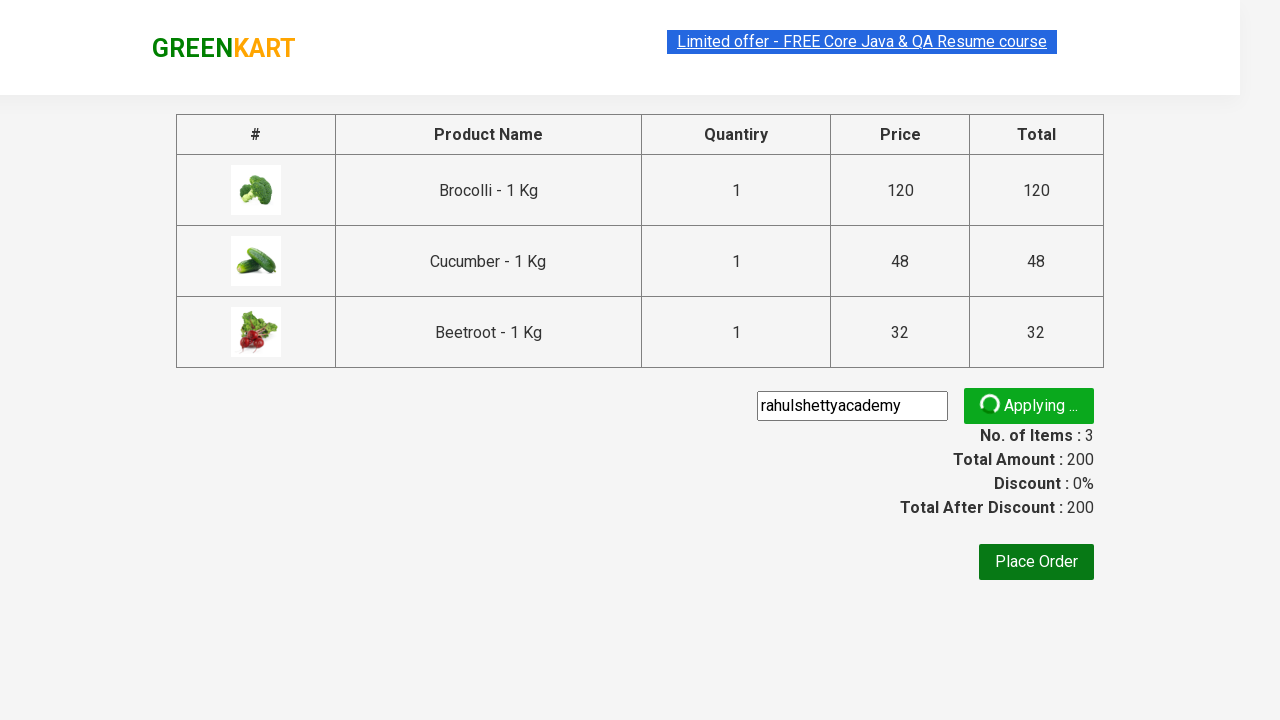

Promo code applied successfully
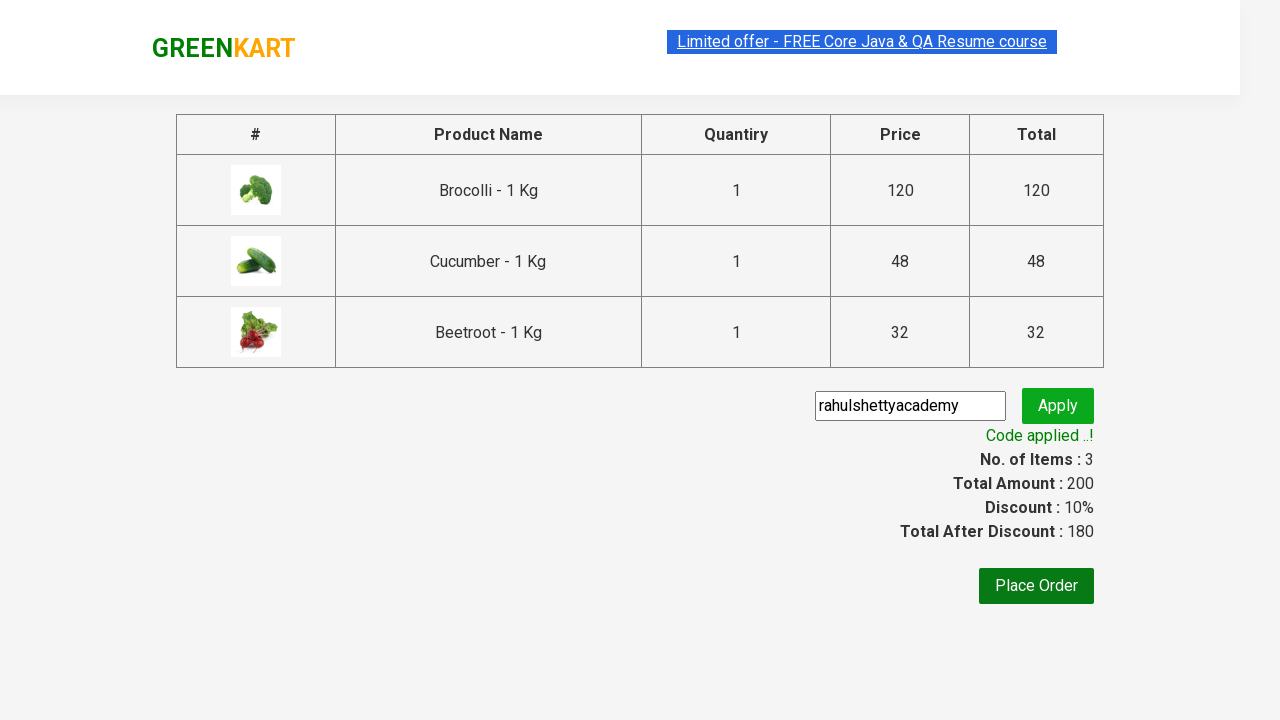

Clicked Place Order button at (1036, 586) on button:text('Place Order')
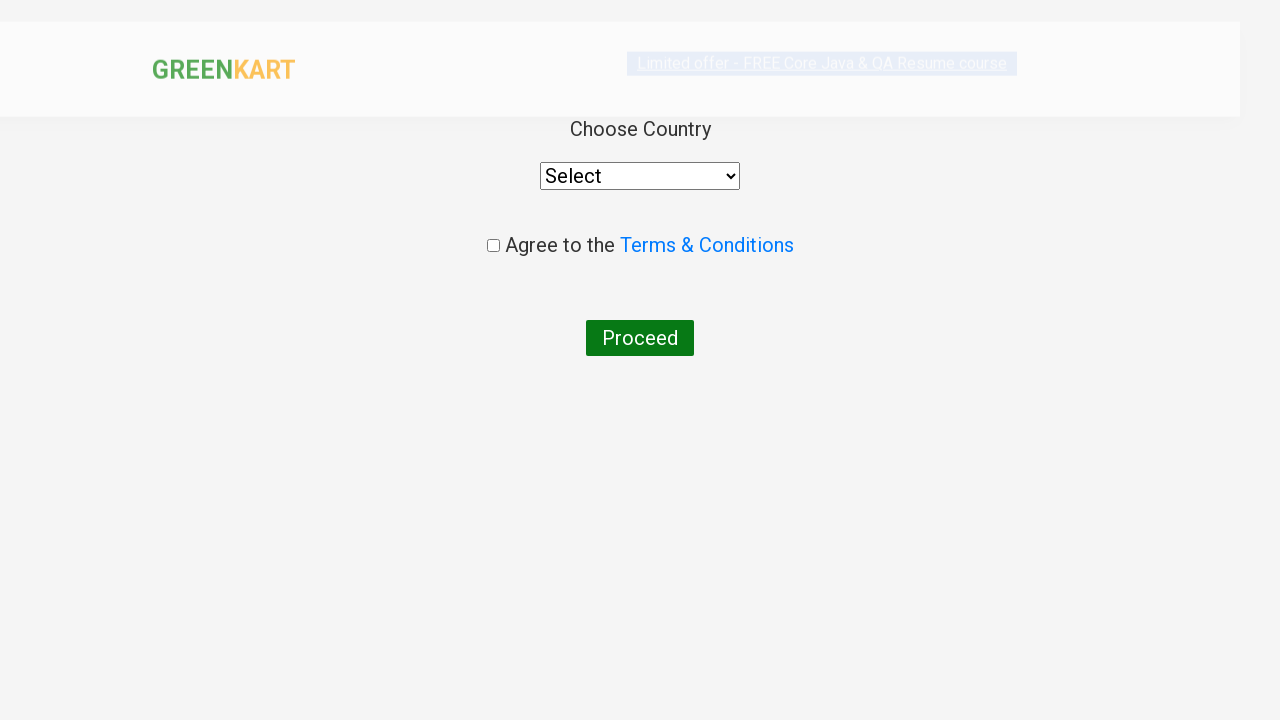

Selected 'India' from country dropdown on div.wrapperTwo select
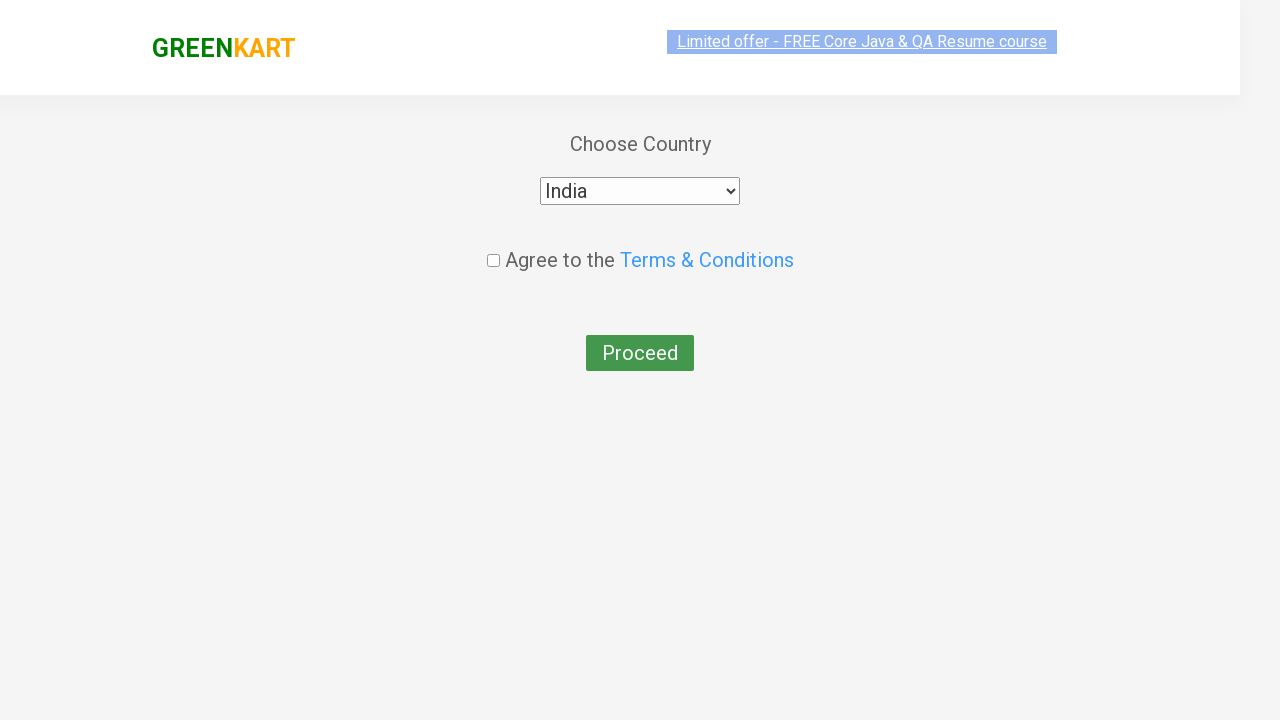

Checked terms and conditions checkbox at (493, 246) on input[type='checkbox']
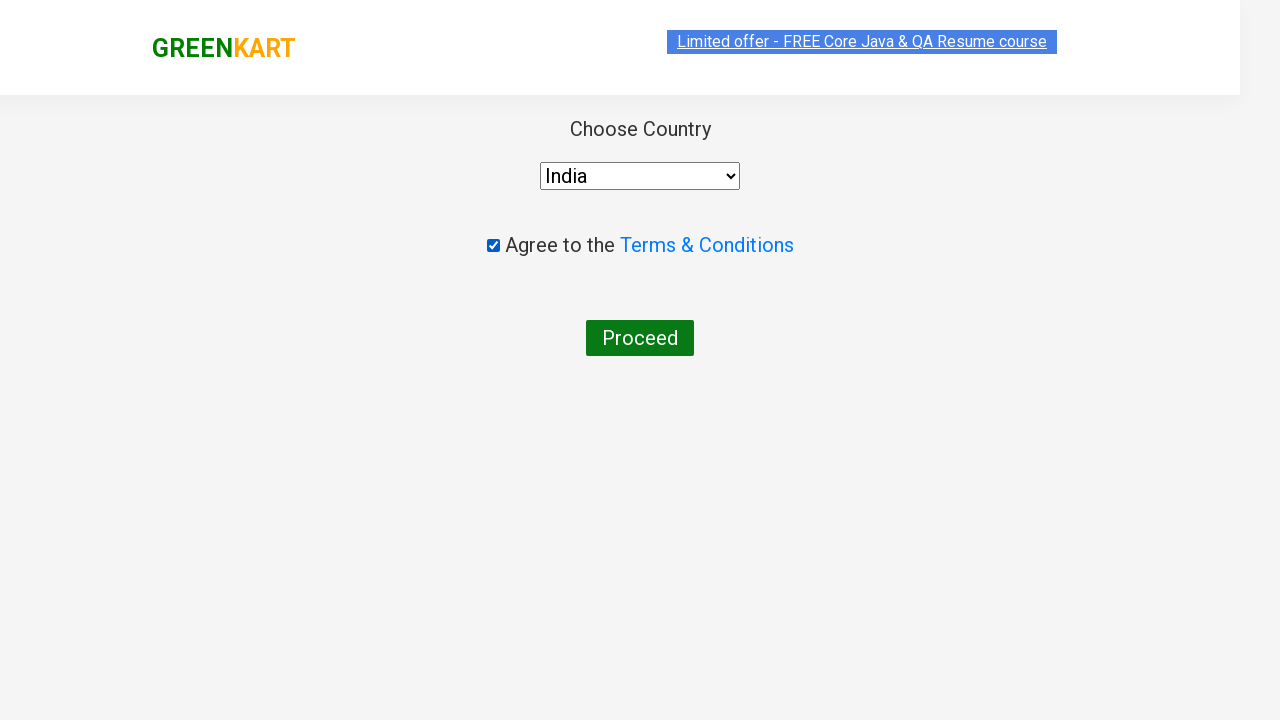

Clicked Proceed button to complete order at (640, 338) on button:text('Proceed')
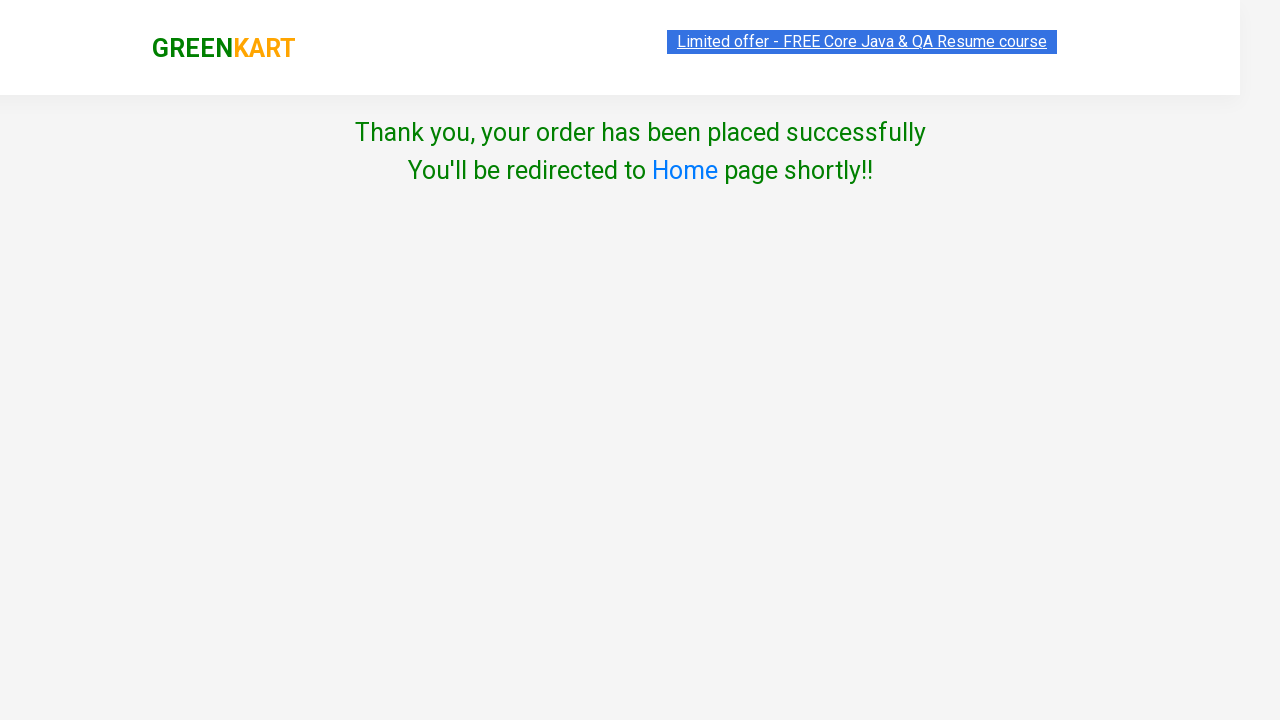

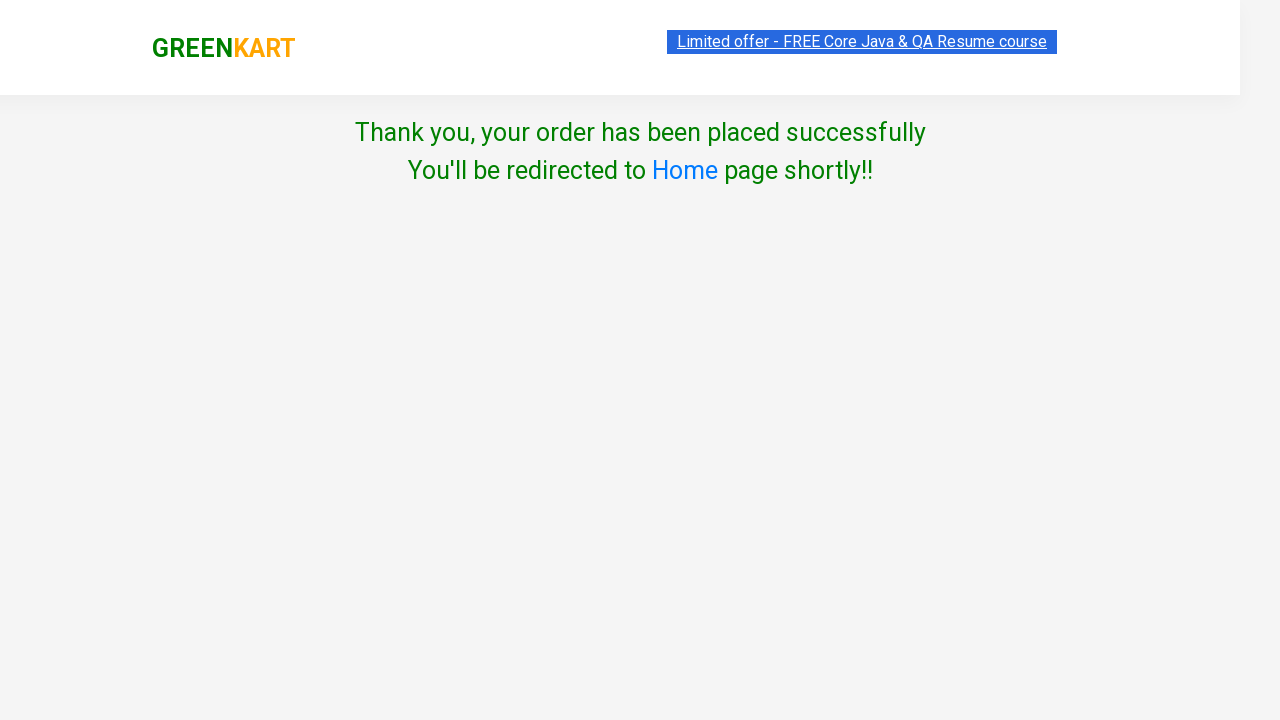